Tests the Selenium Jupiter documentation page by verifying the "About" link is visible and clicking on it to navigate to the About section.

Starting URL: https://bonigarcia.github.io/selenium-jupiter/

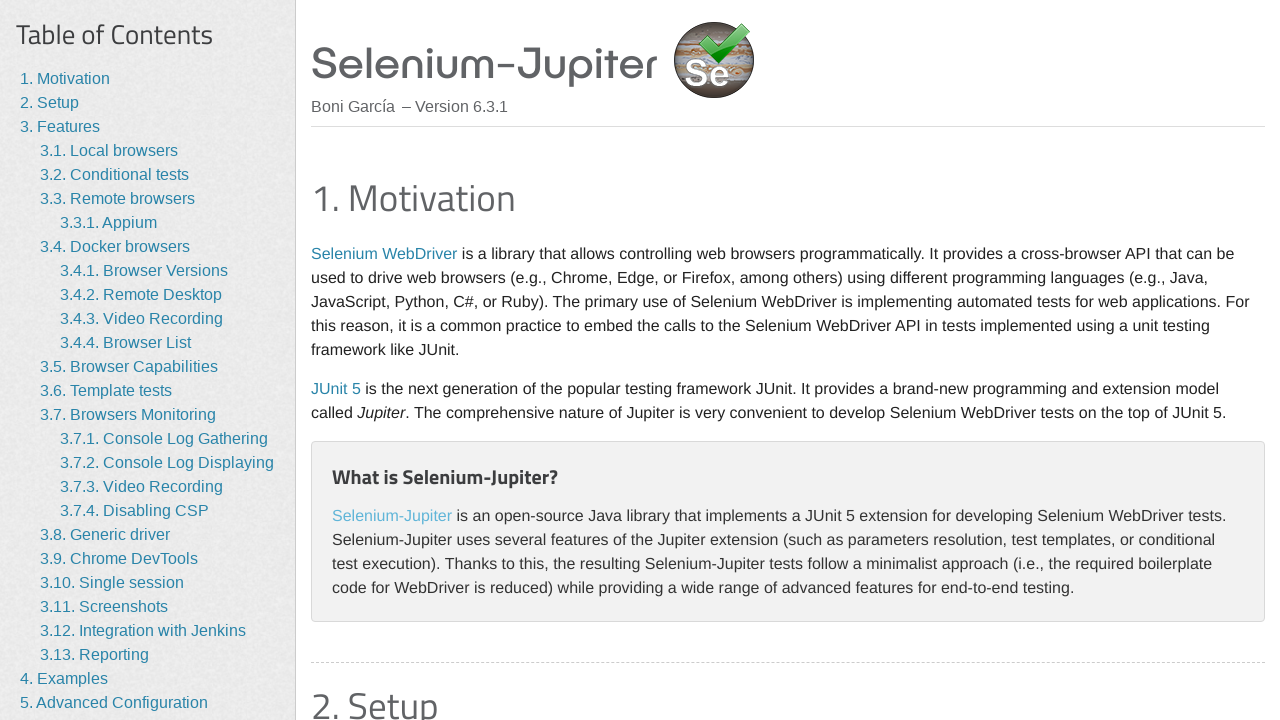

About link is visible on the Selenium Jupiter documentation page
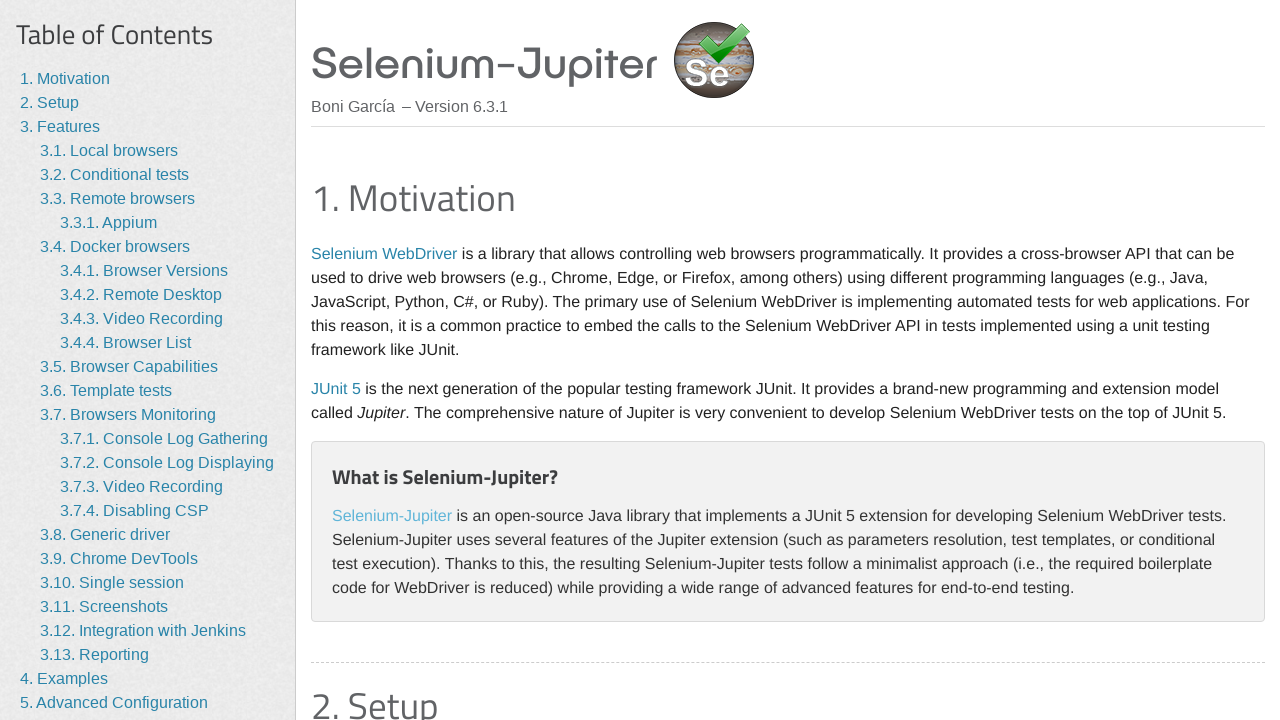

Clicked the About link to navigate to the About section at (54, 677) on internal:role=link[name="About"i]
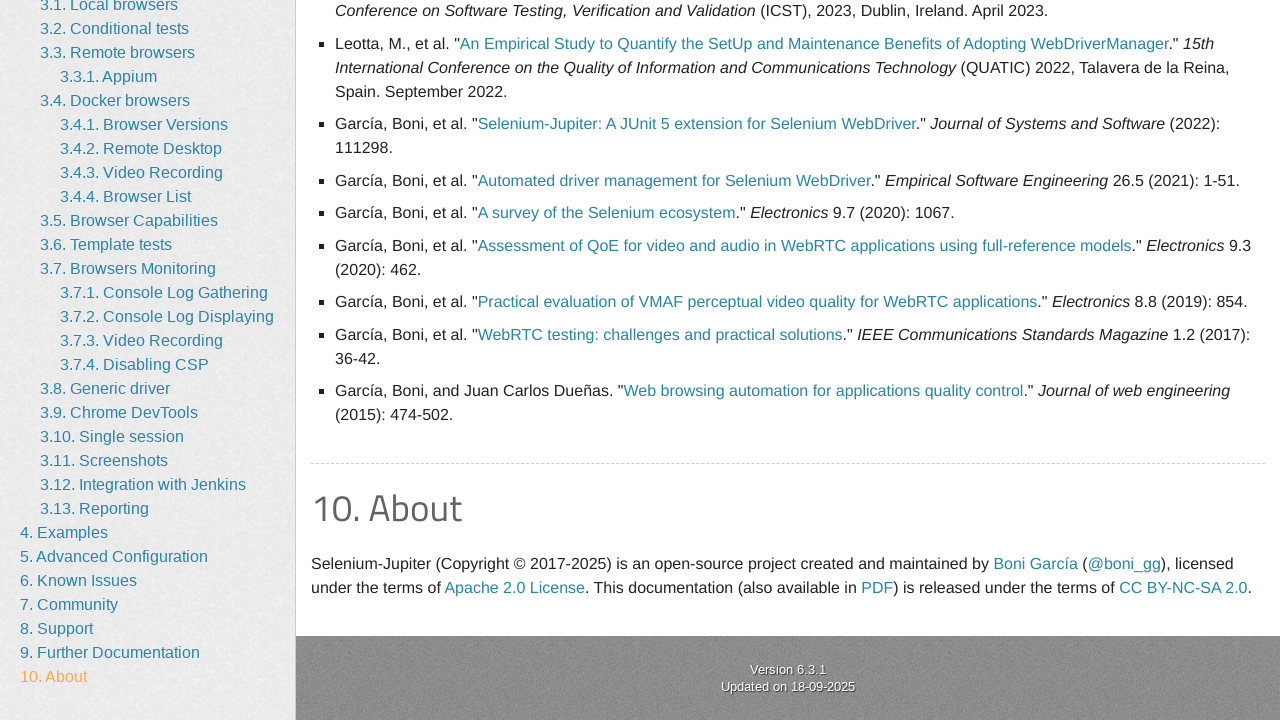

Navigation to About section completed
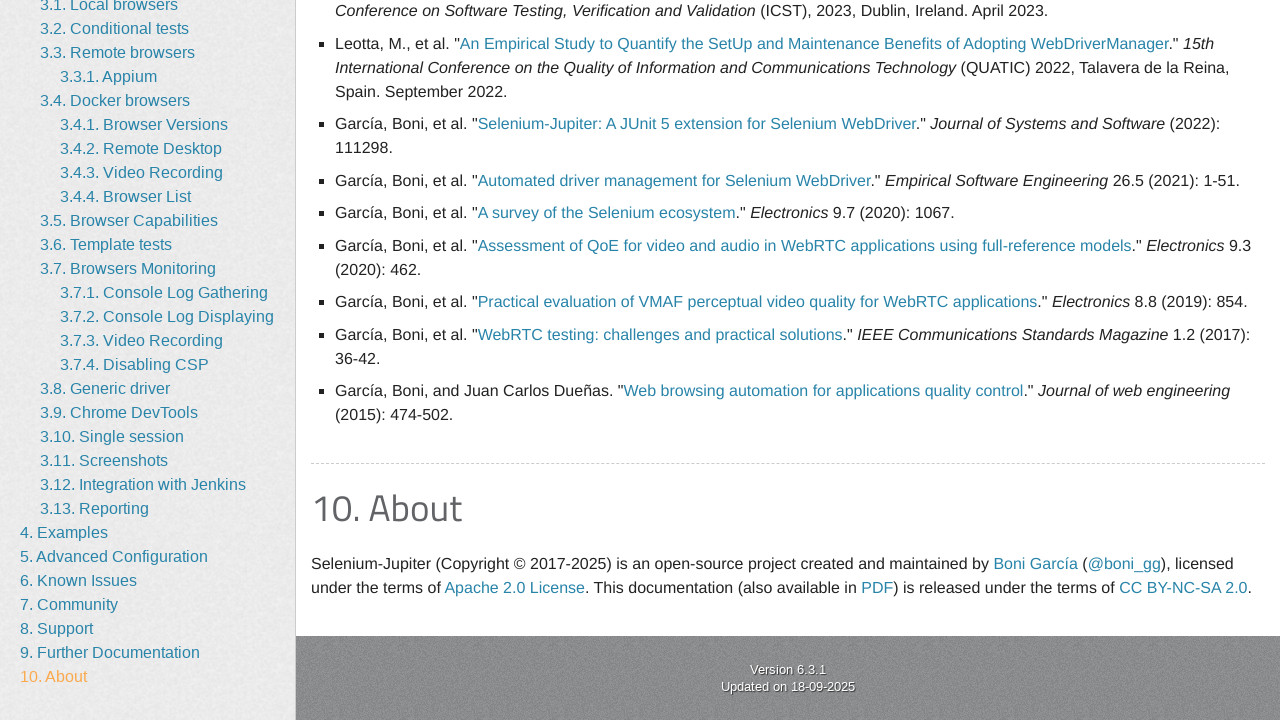

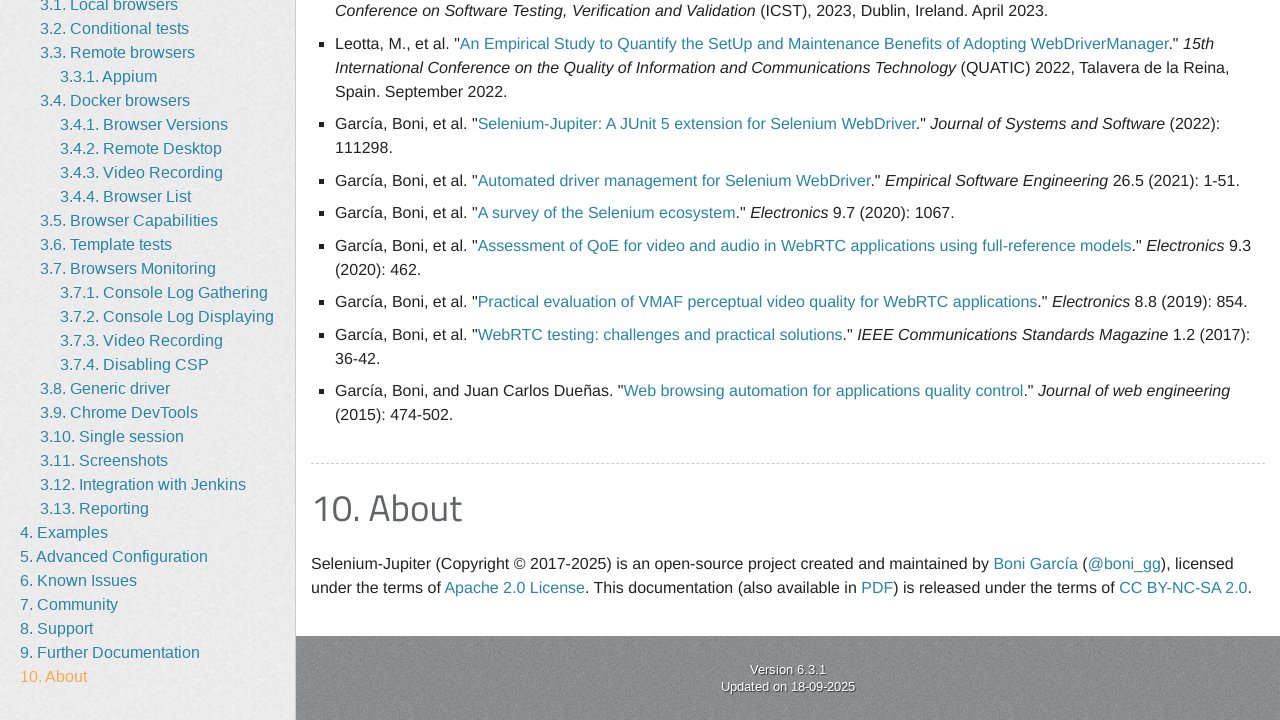